Tests a complete form interaction scenario by filling a name field, clicking a button, checking a checkbox, selecting from a dropdown, and verifying the Selenium logo image is visible

Starting URL: https://wejump-automation-test.github.io/qa-test/

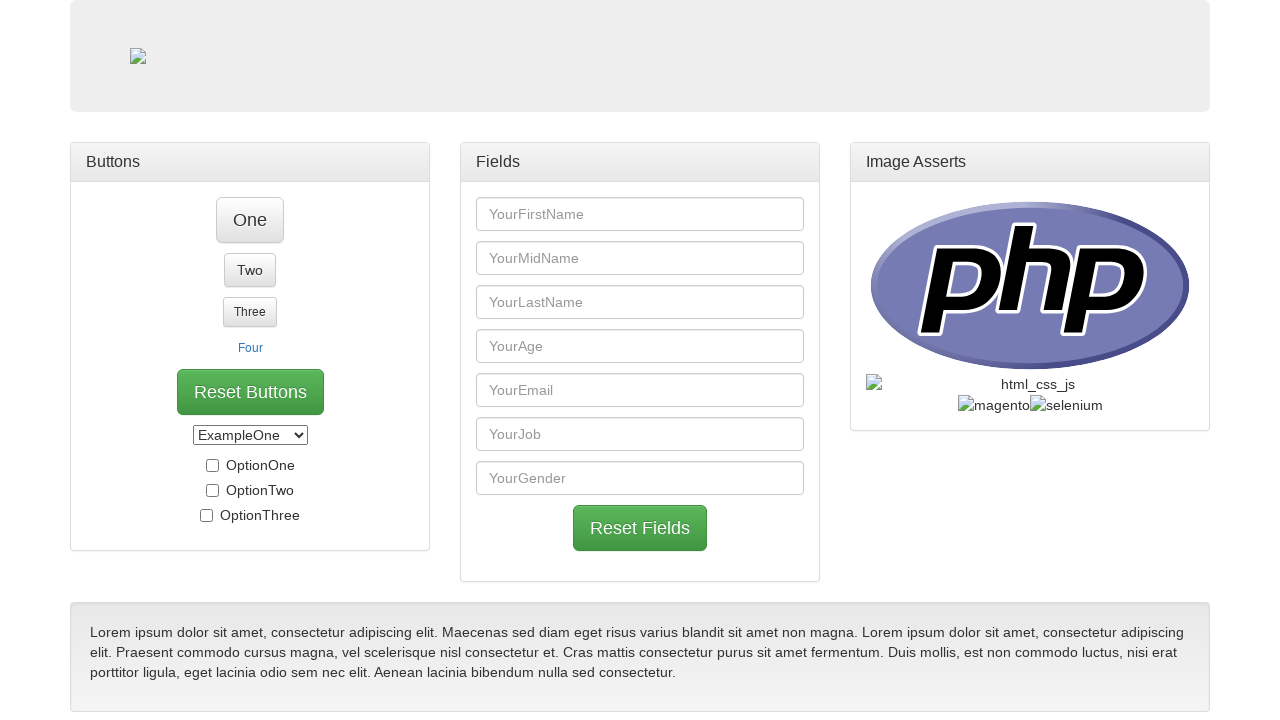

Filled 'YourFirstName' field with 'Henrique' on input[placeholder='YourFirstName']
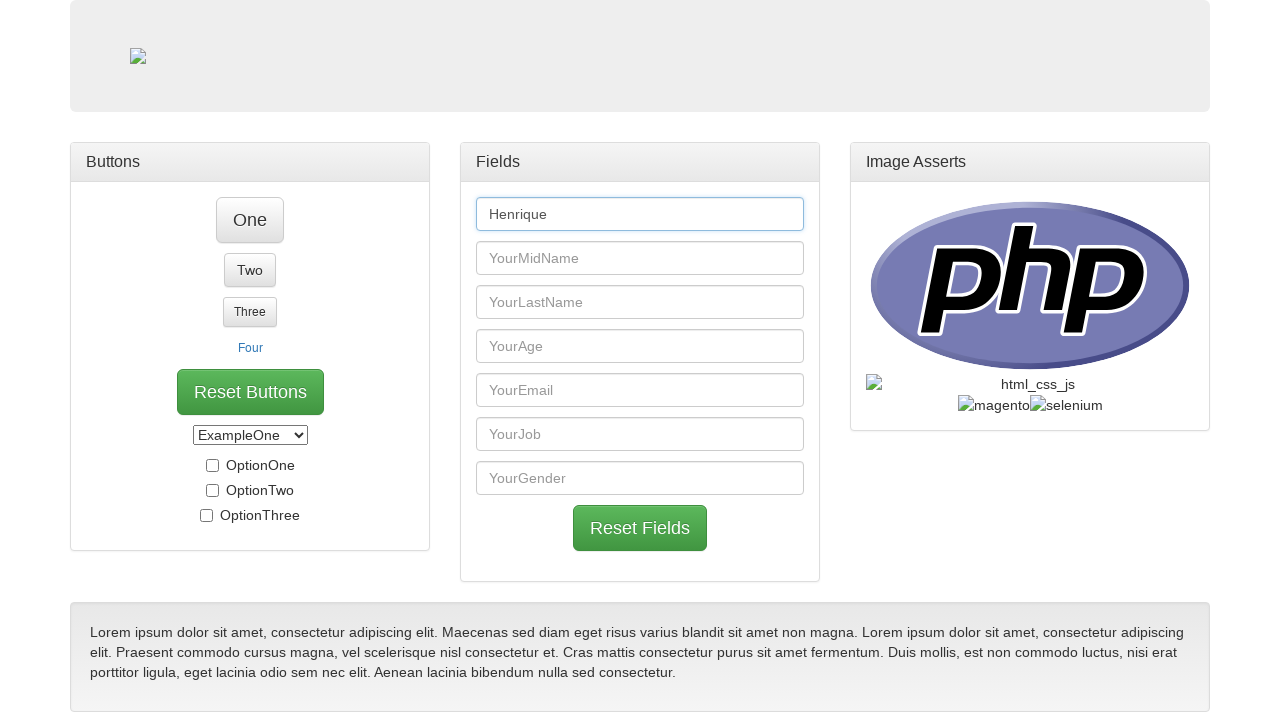

Clicked button 'One' in panel_body_one at (250, 220) on xpath=//div[@id='panel_body_one']//button[contains(text(),'One')]
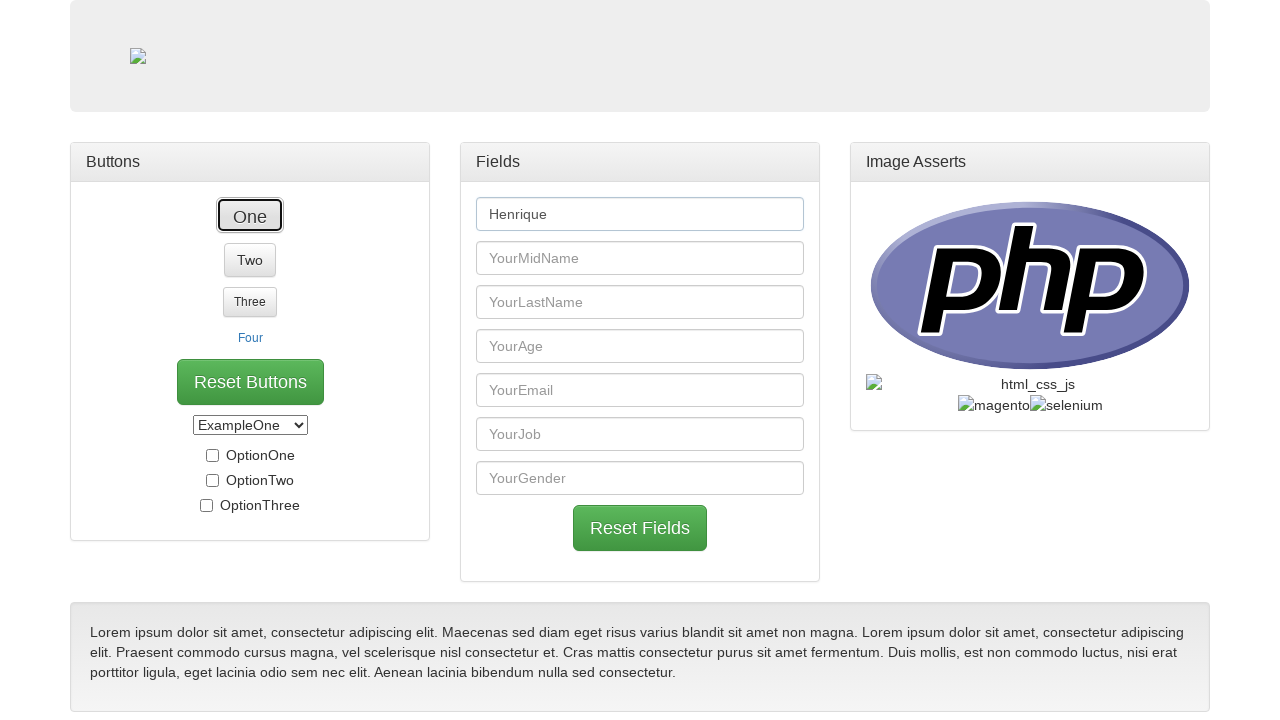

Checked the 'OptionThree' checkbox at (206, 489) on input#opt_three
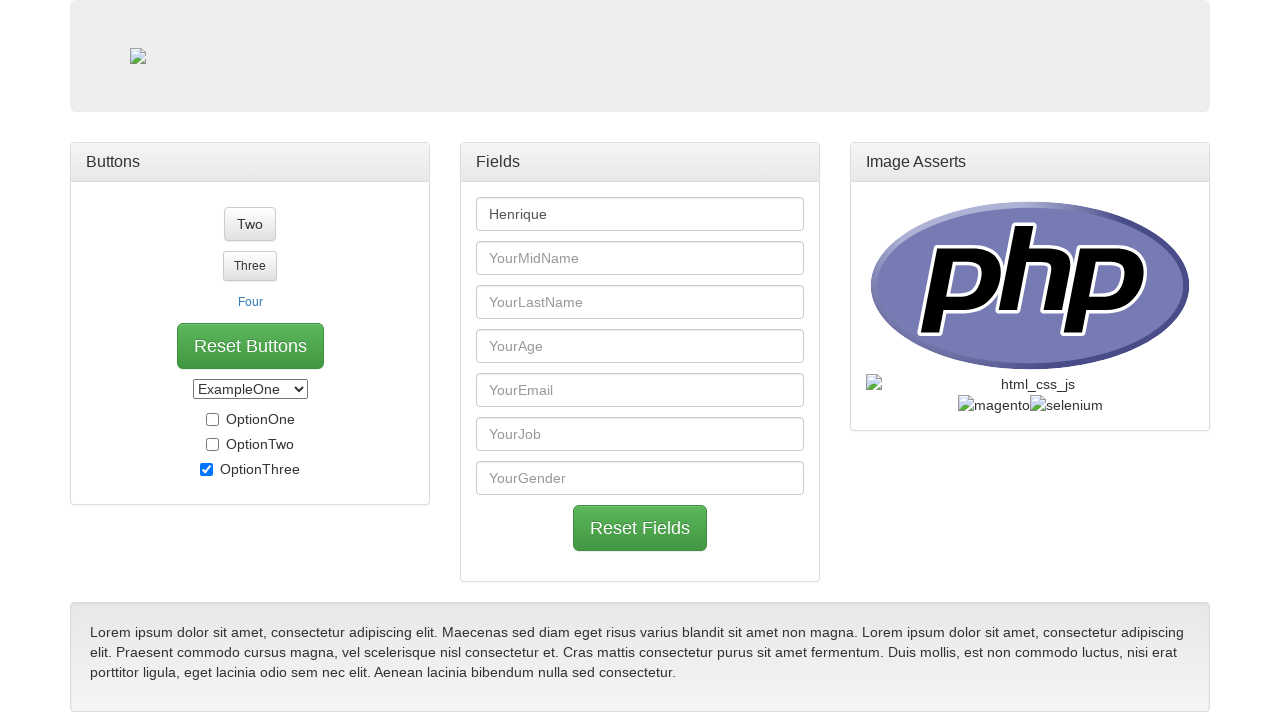

Selected 'ExampleTwo' option from dropdown on select#select_box
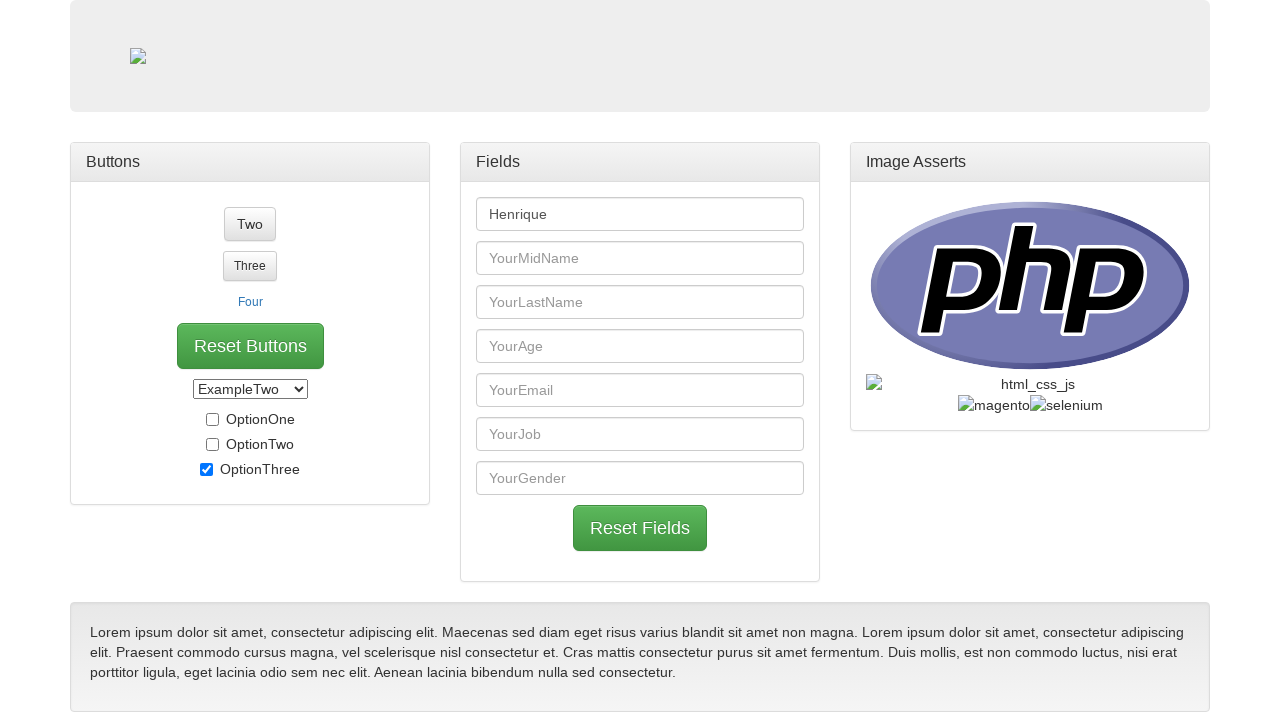

Verified Selenium logo image is visible
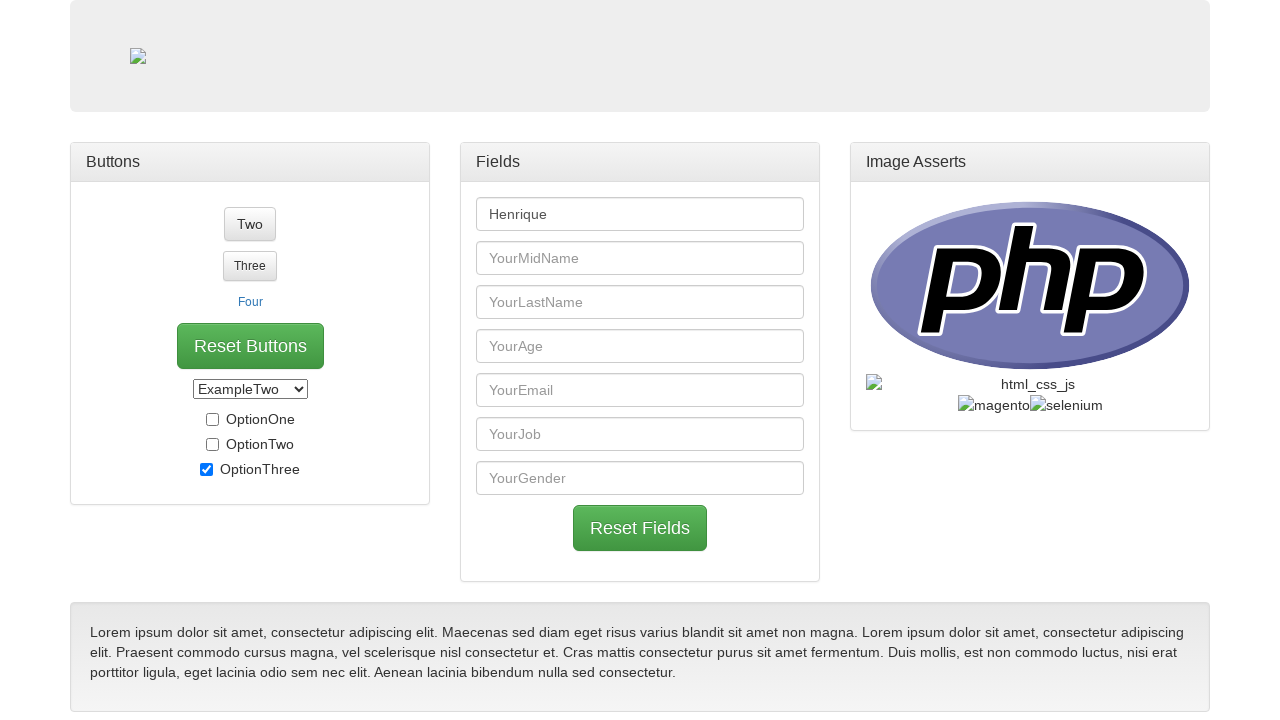

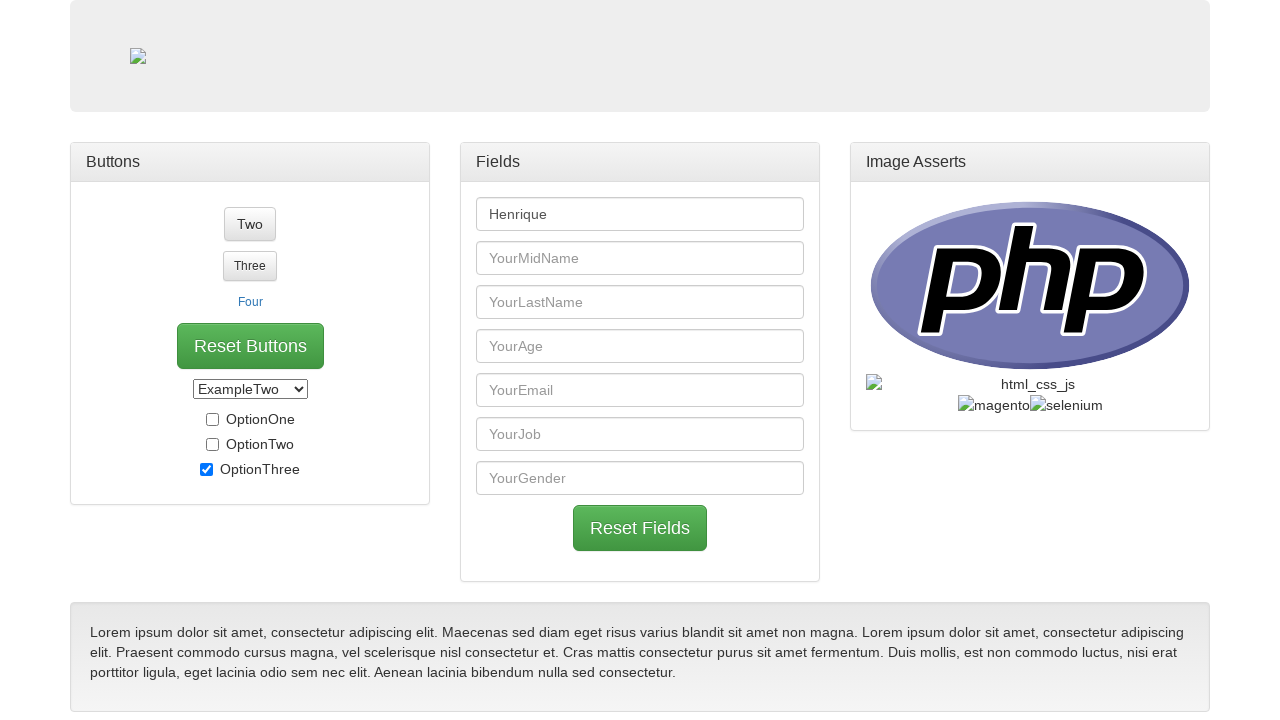